Tests various wait scenarios on the LeafGround practice page by clicking buttons that demonstrate different wait conditions and element state changes

Starting URL: https://www.leafground.com/waits.xhtml

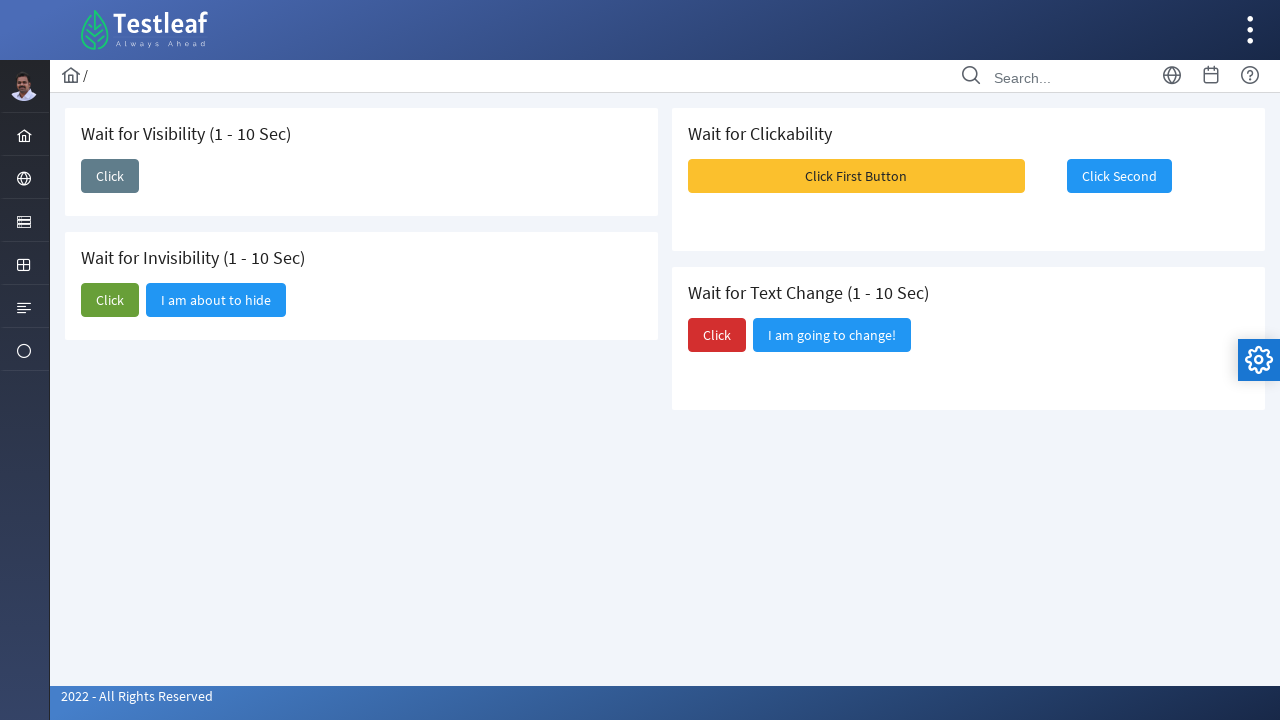

Navigated to LeafGround waits practice page
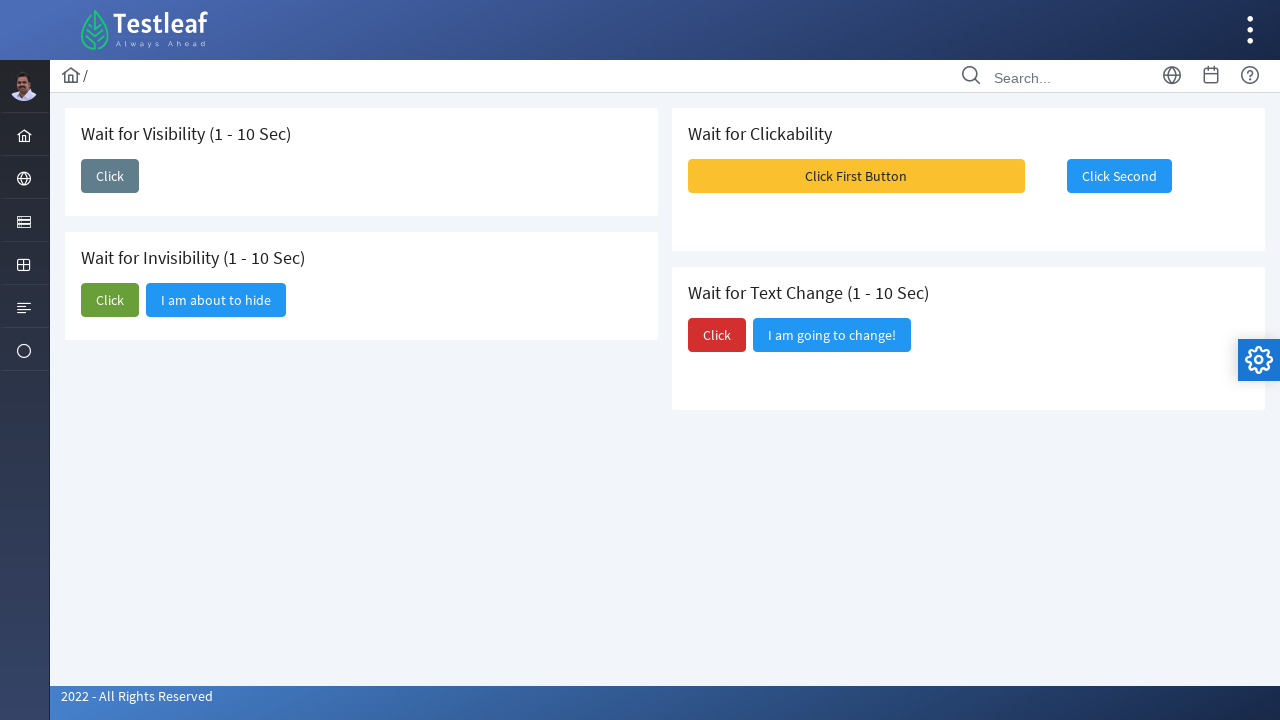

Clicked first wait button at (110, 176) on #j_idt87\:j_idt89
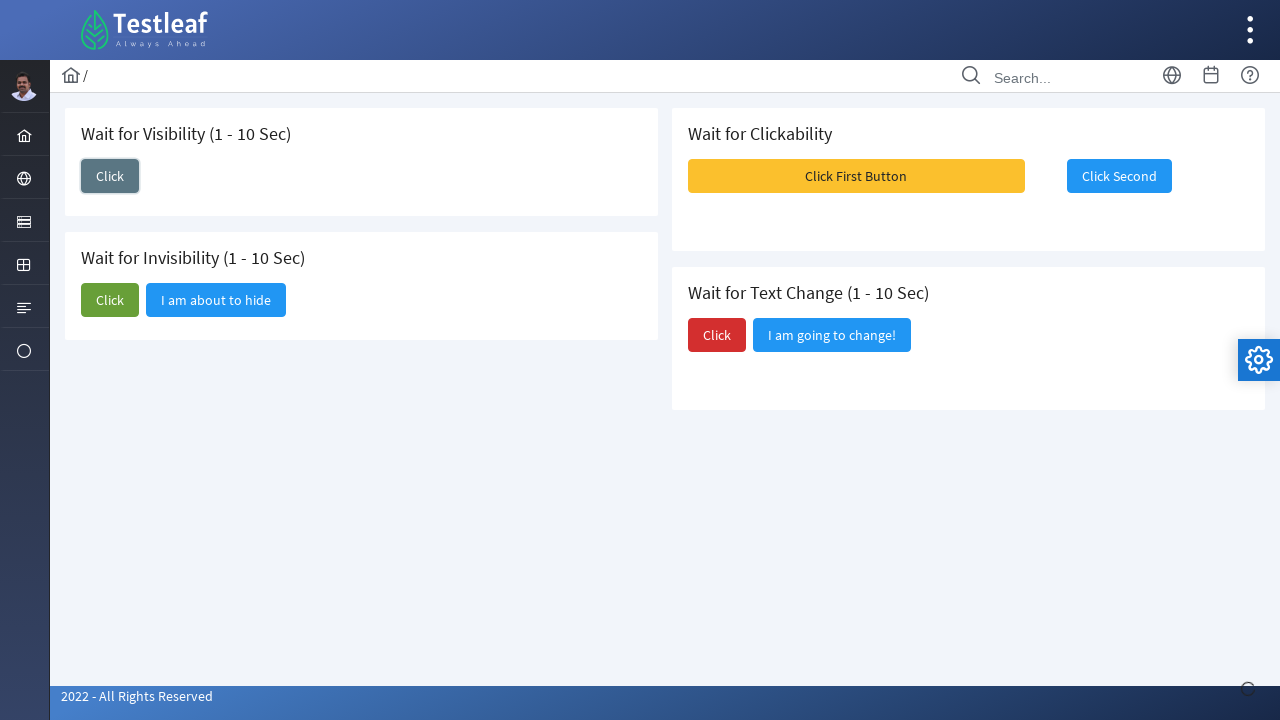

Clicked second wait button at (110, 300) on #j_idt87\:j_idt92
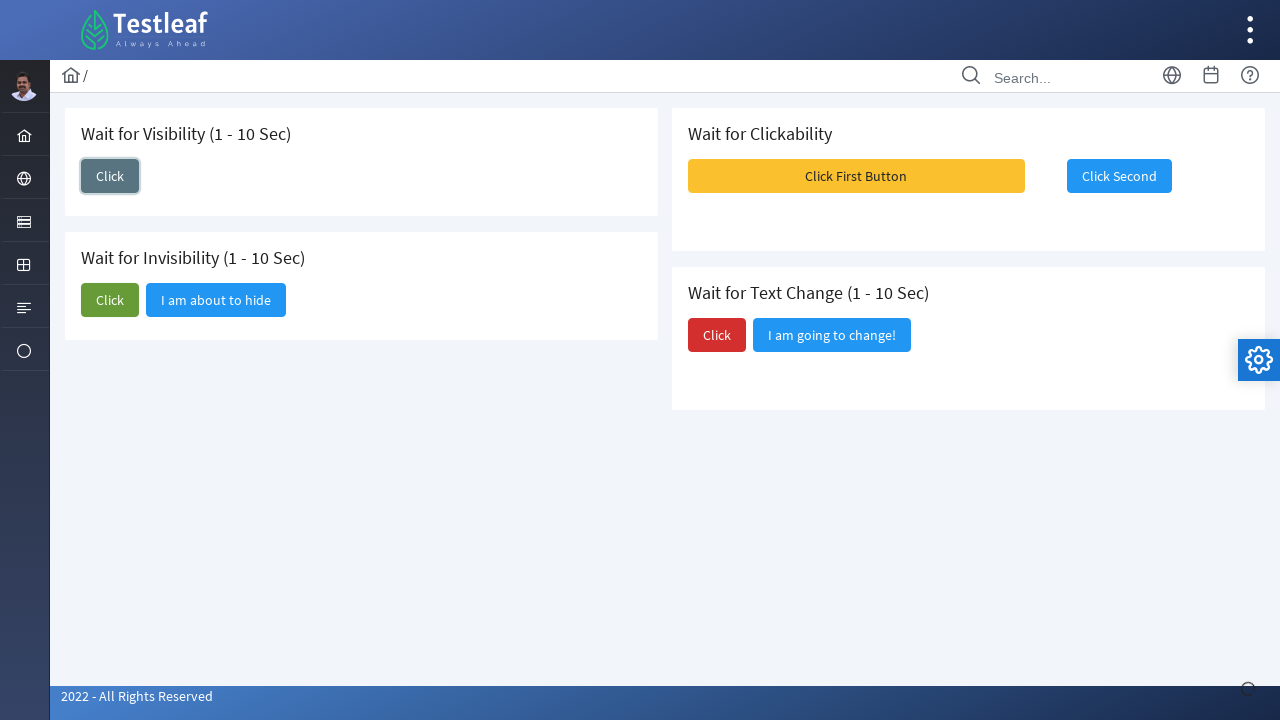

Clicked 'Click First Button' text element at (856, 176) on text='Click First Button'
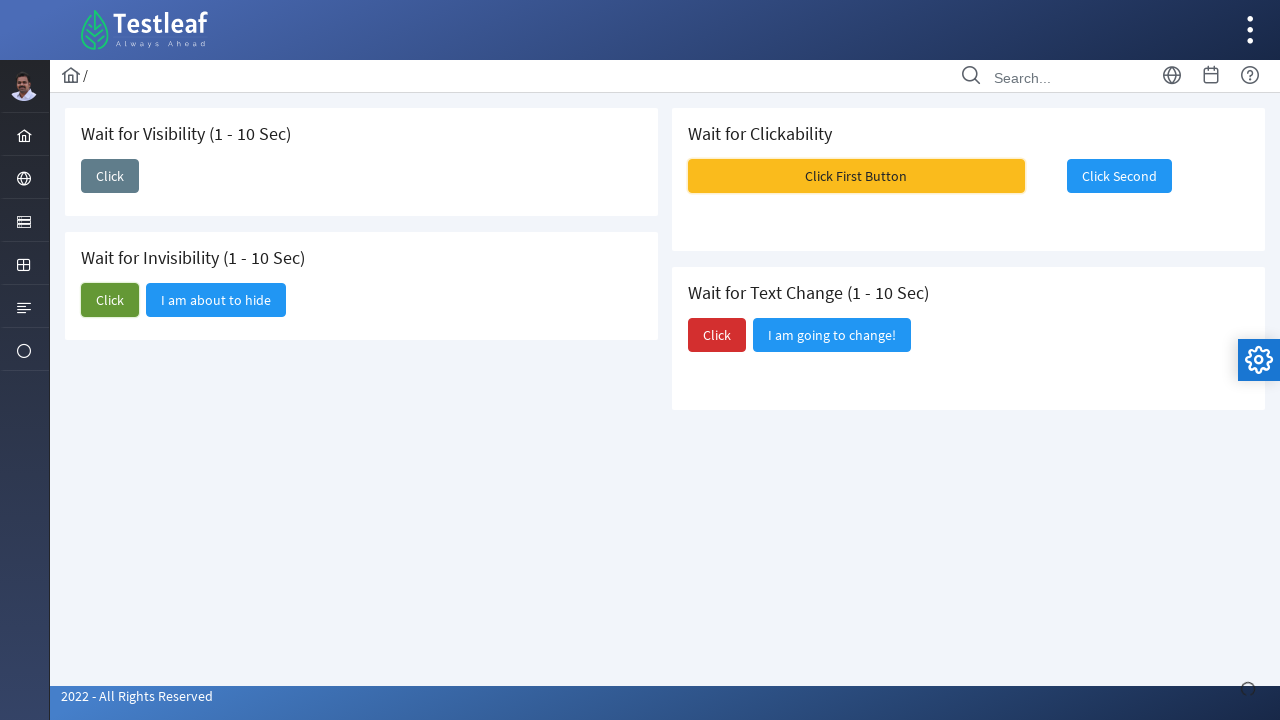

Clicked 'Click Second' button at (1119, 176) on text='Click Second'
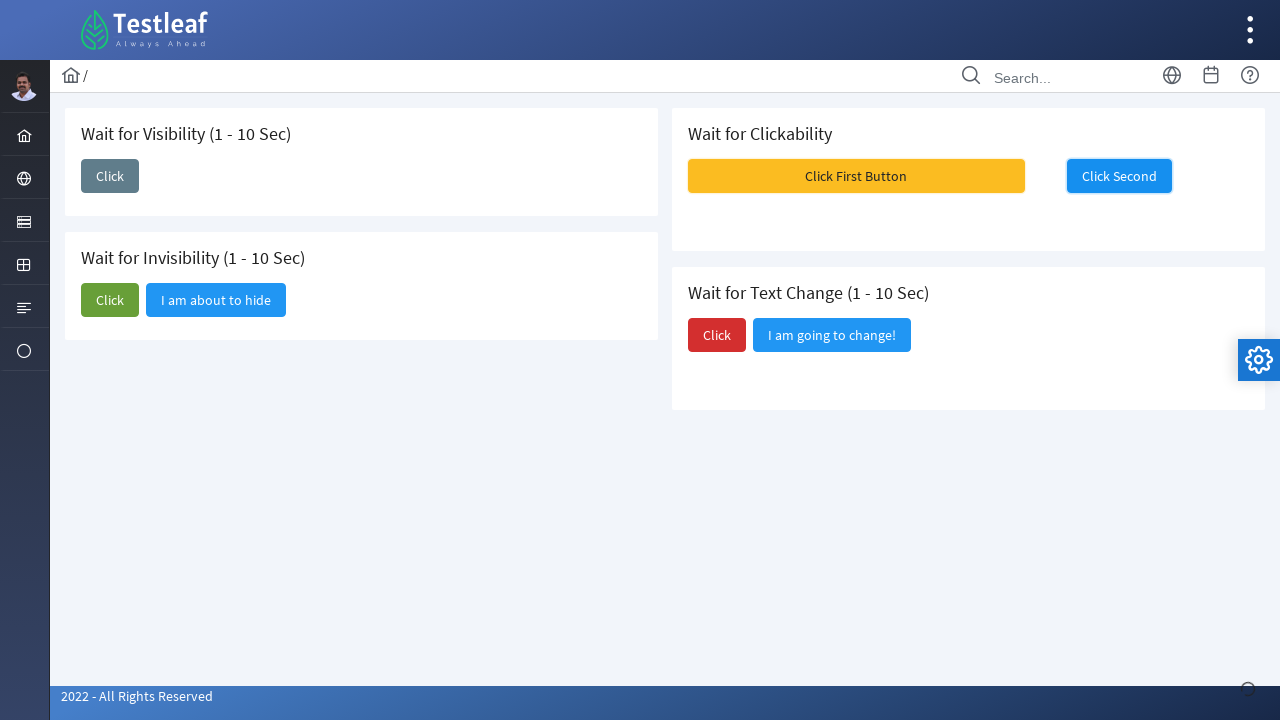

Clicked button with nested span element at (717, 335) on #j_idt87\:j_idt98
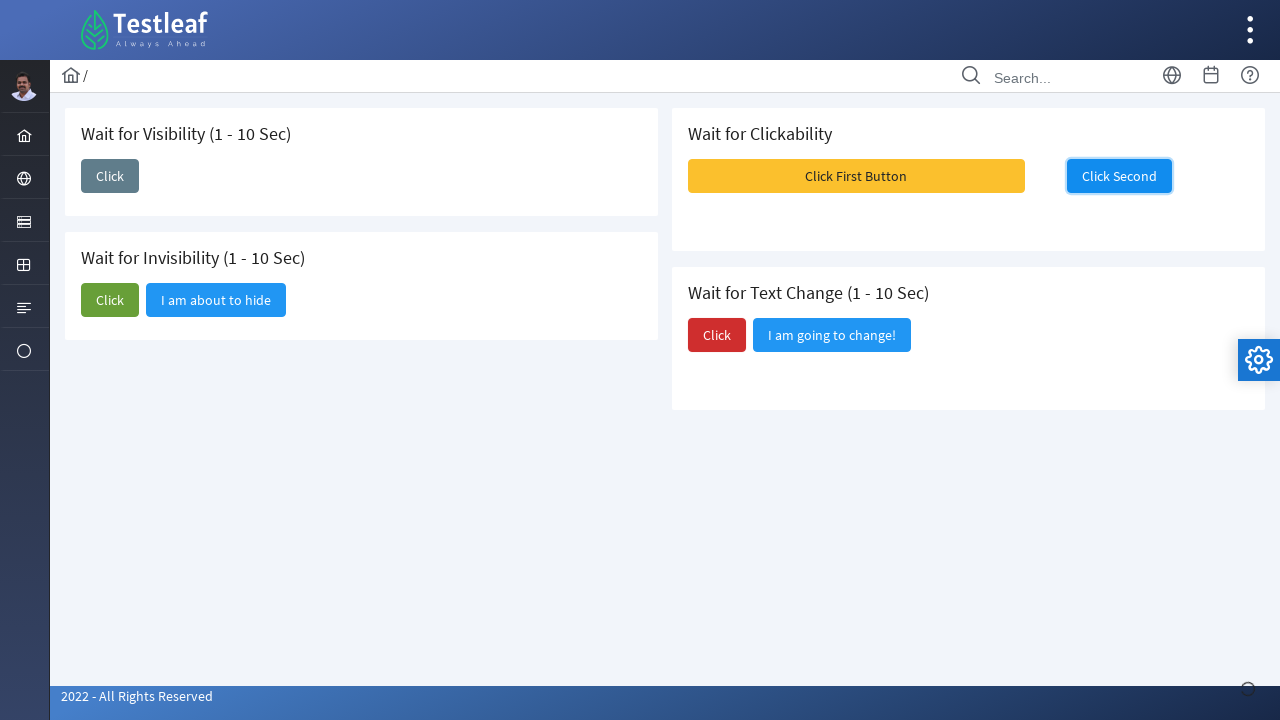

Retrieved text from element: I am going to change!
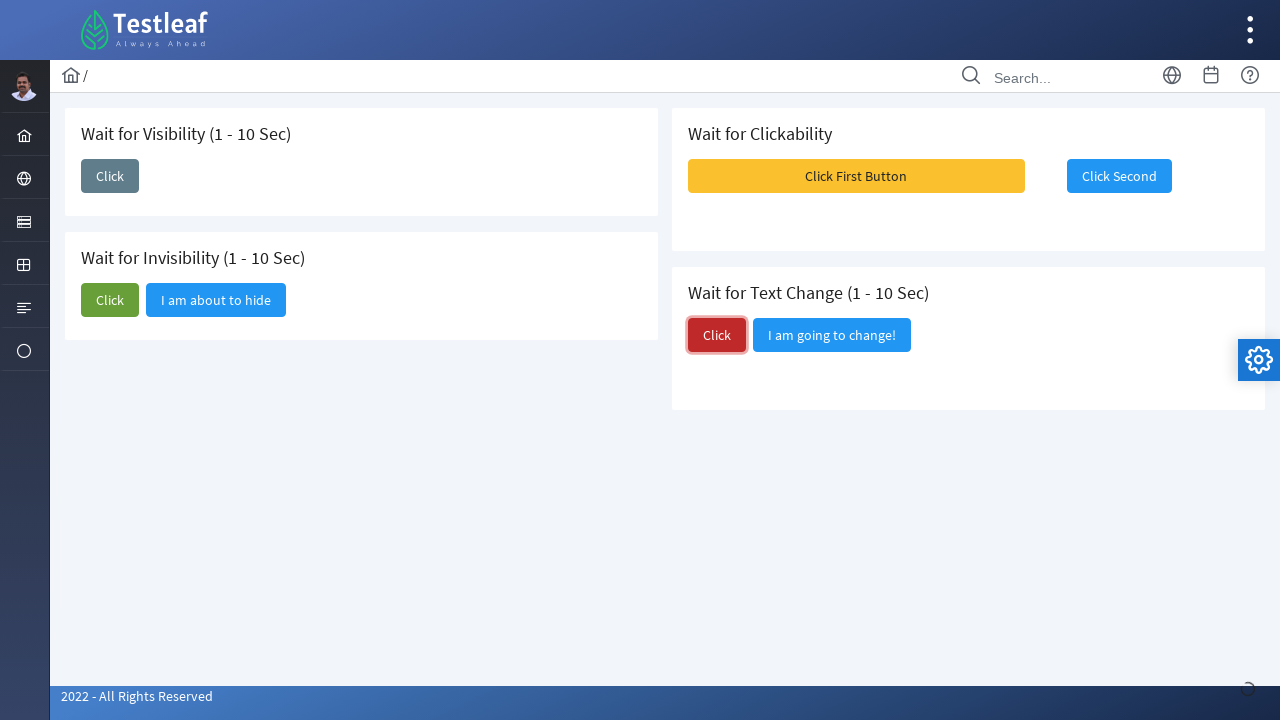

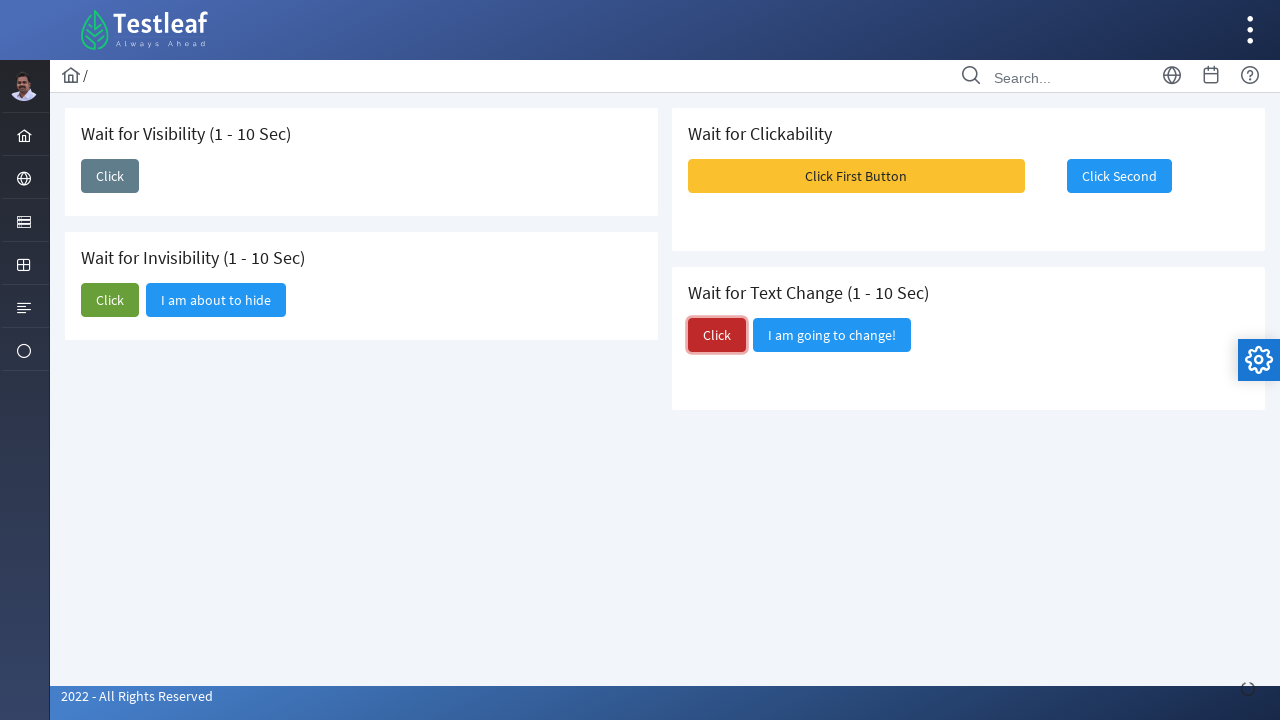